Tests a registration form by filling in first name, last name, and email fields, then submitting the form and verifying the success message is displayed.

Starting URL: http://suninjuly.github.io/registration1.html

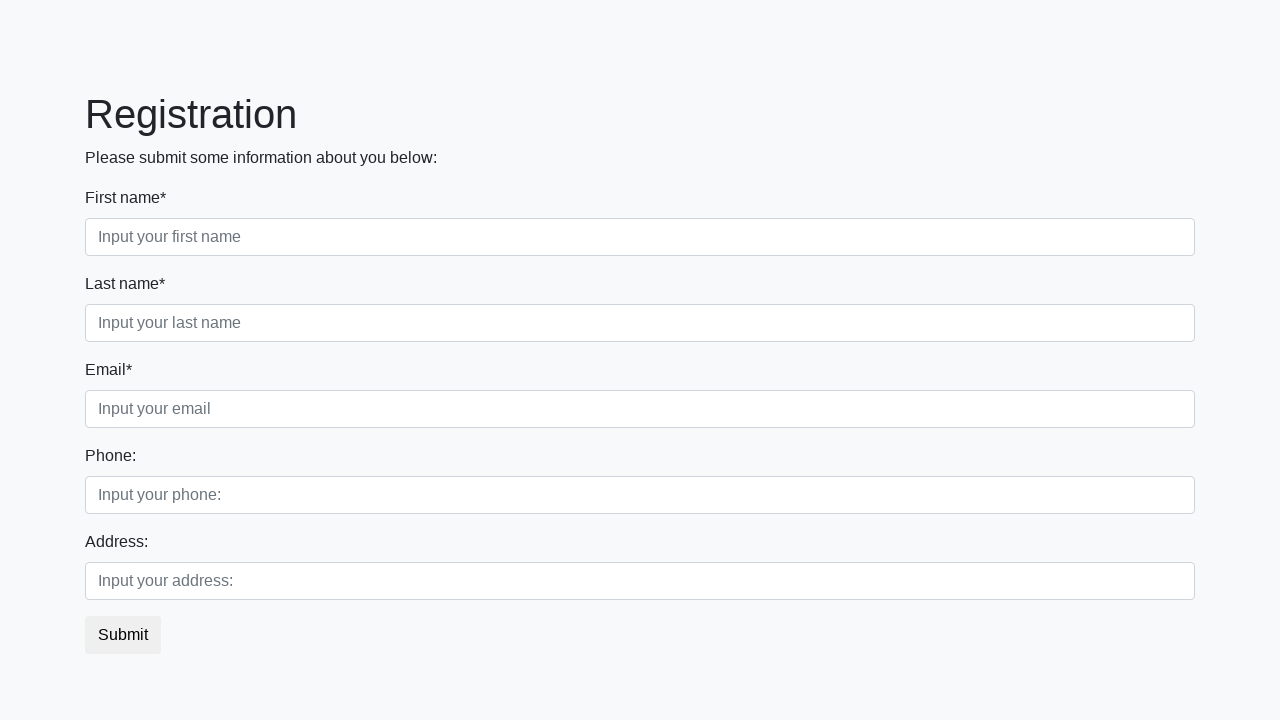

Filled first name field with 'Eva' on .form-control.first
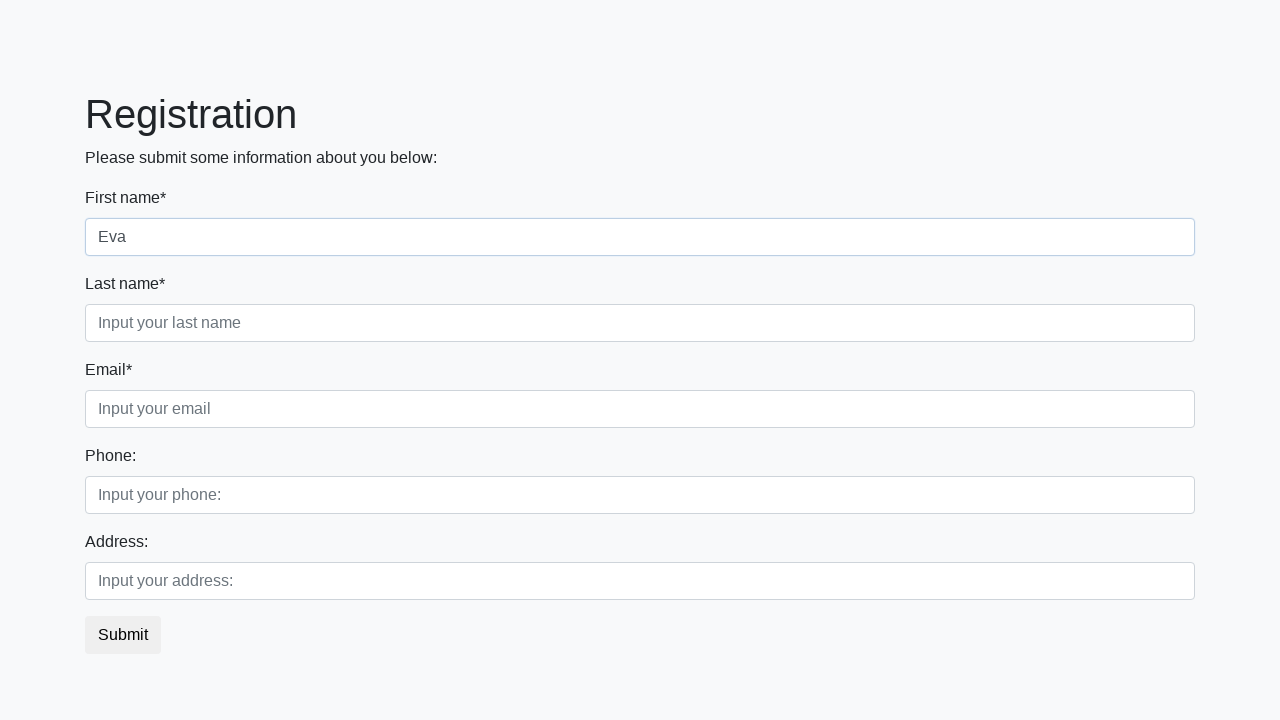

Filled last name field with 'Test' on .form-control.second
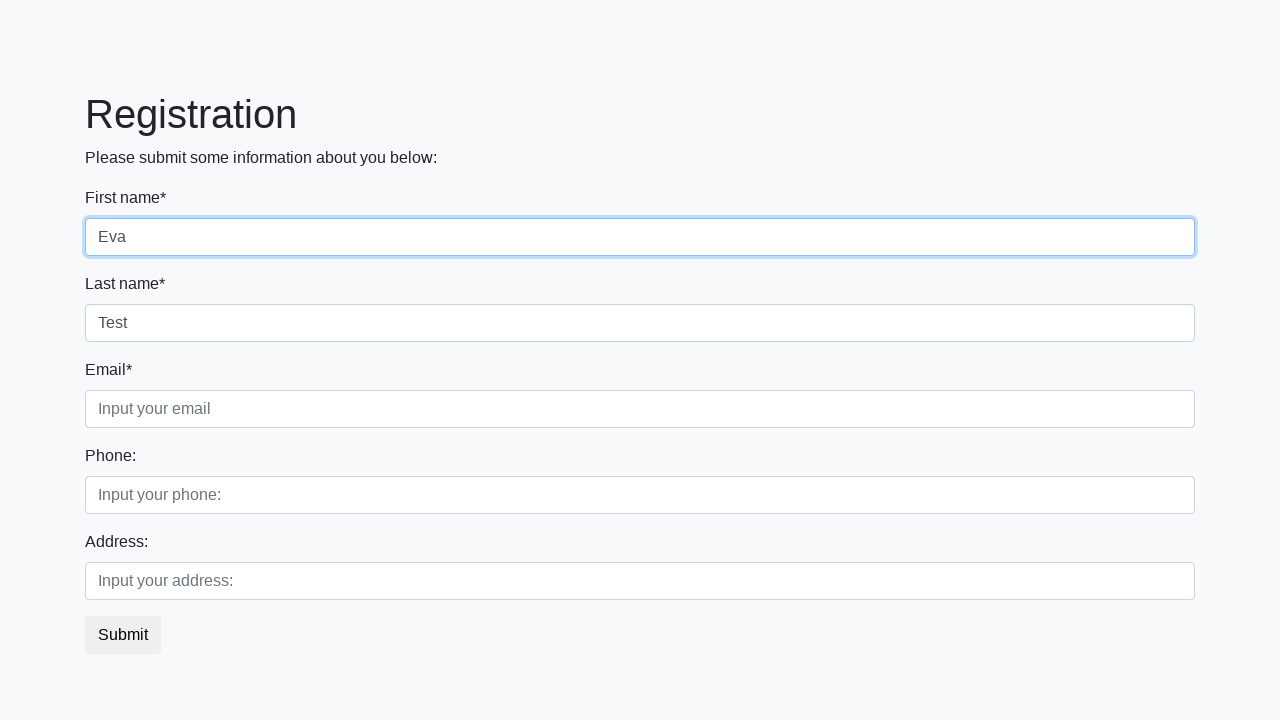

Filled email field with 'test.t@gmail.com' on .form-control.third
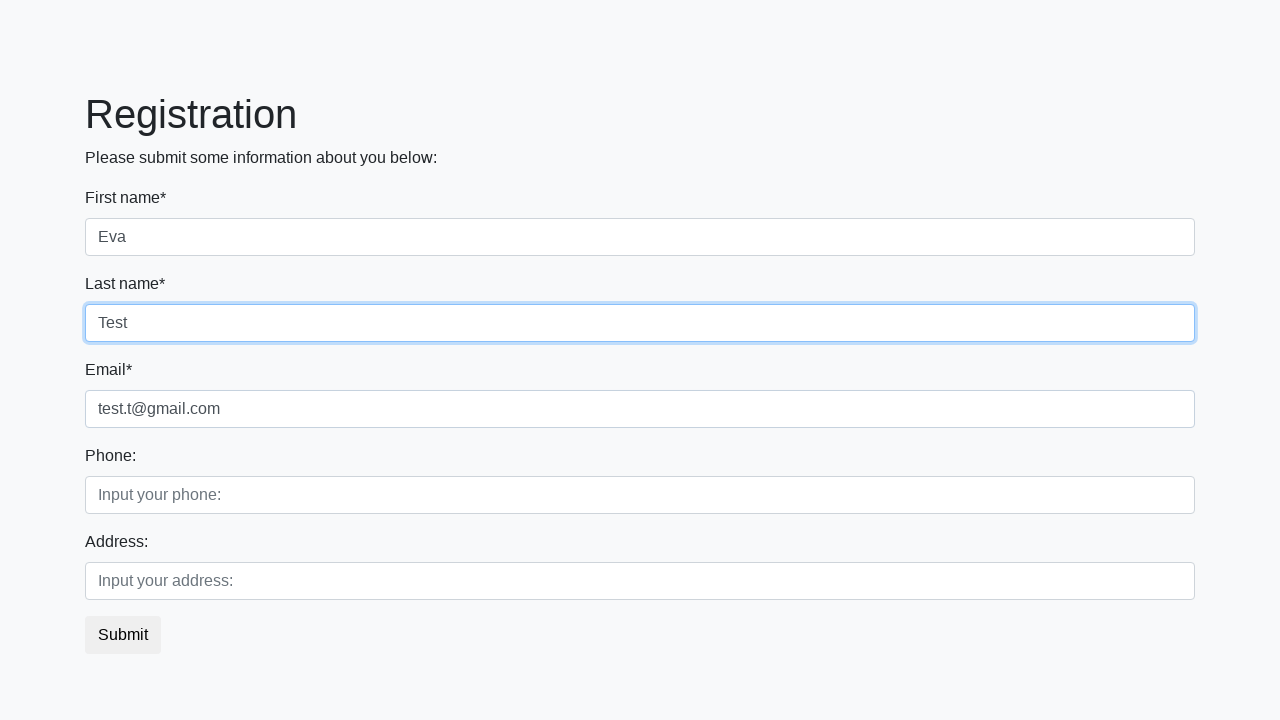

Clicked submit button to register at (123, 635) on button.btn
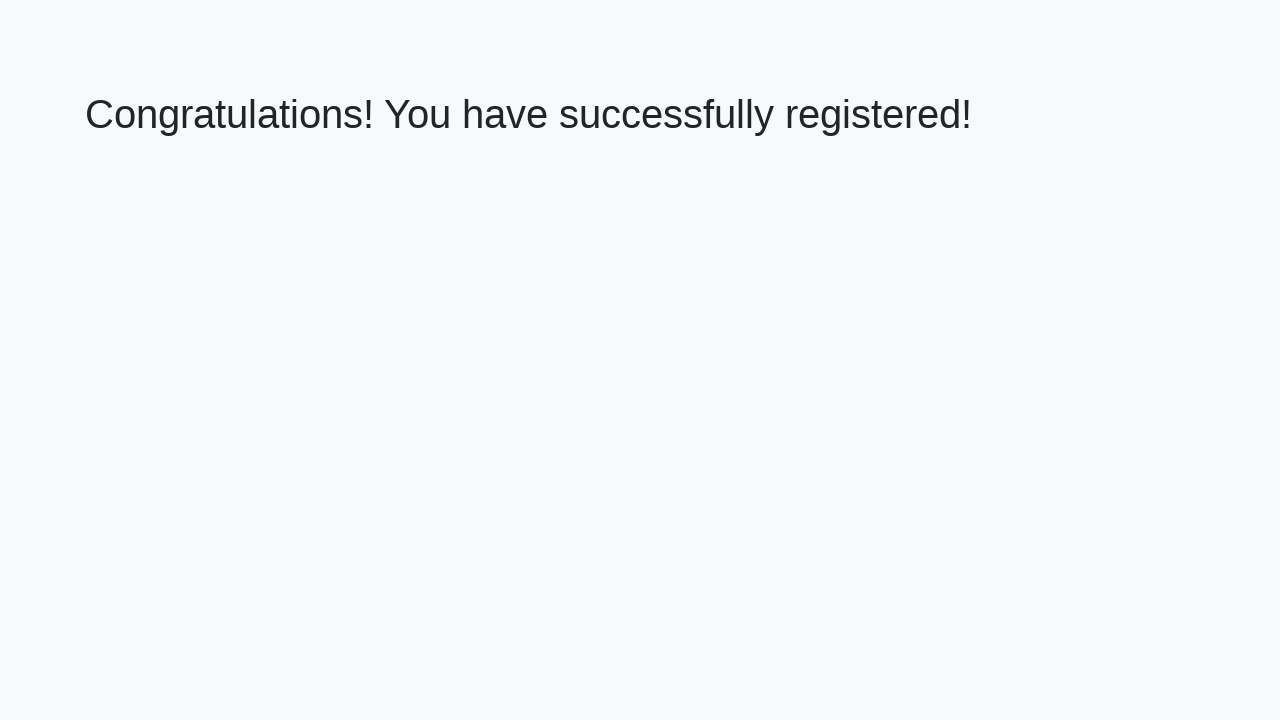

Success message header loaded
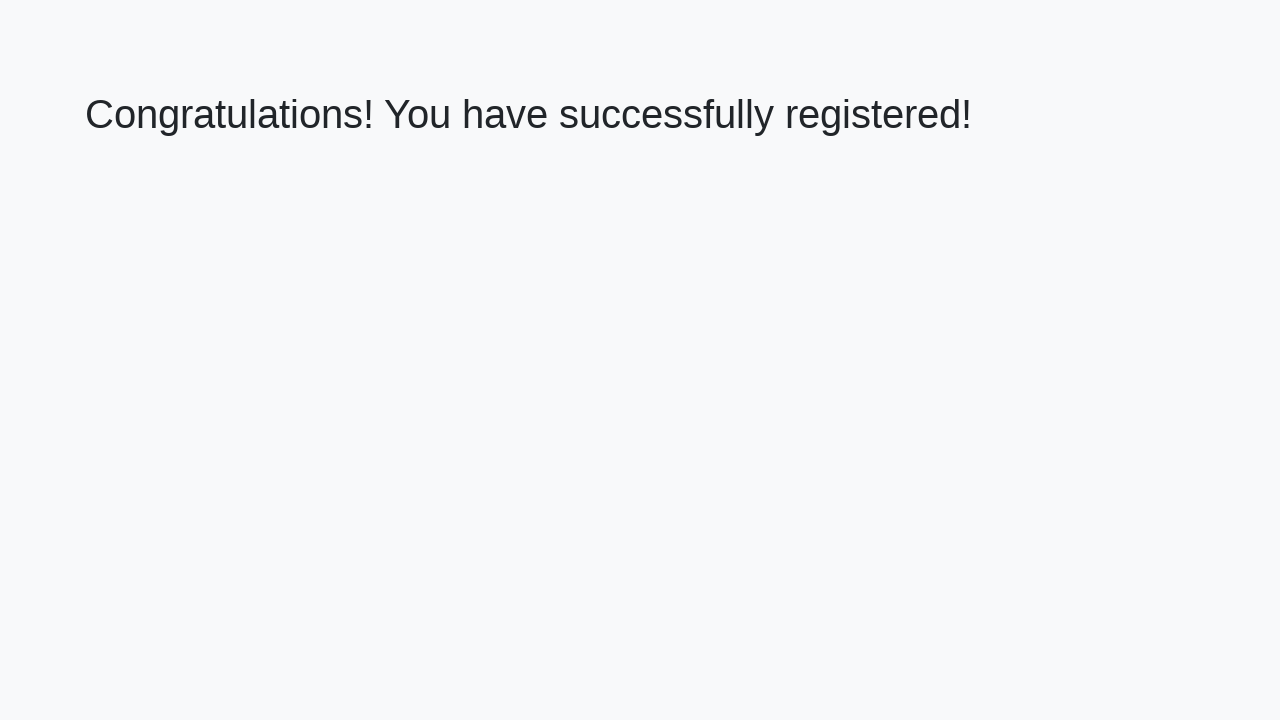

Retrieved success message text
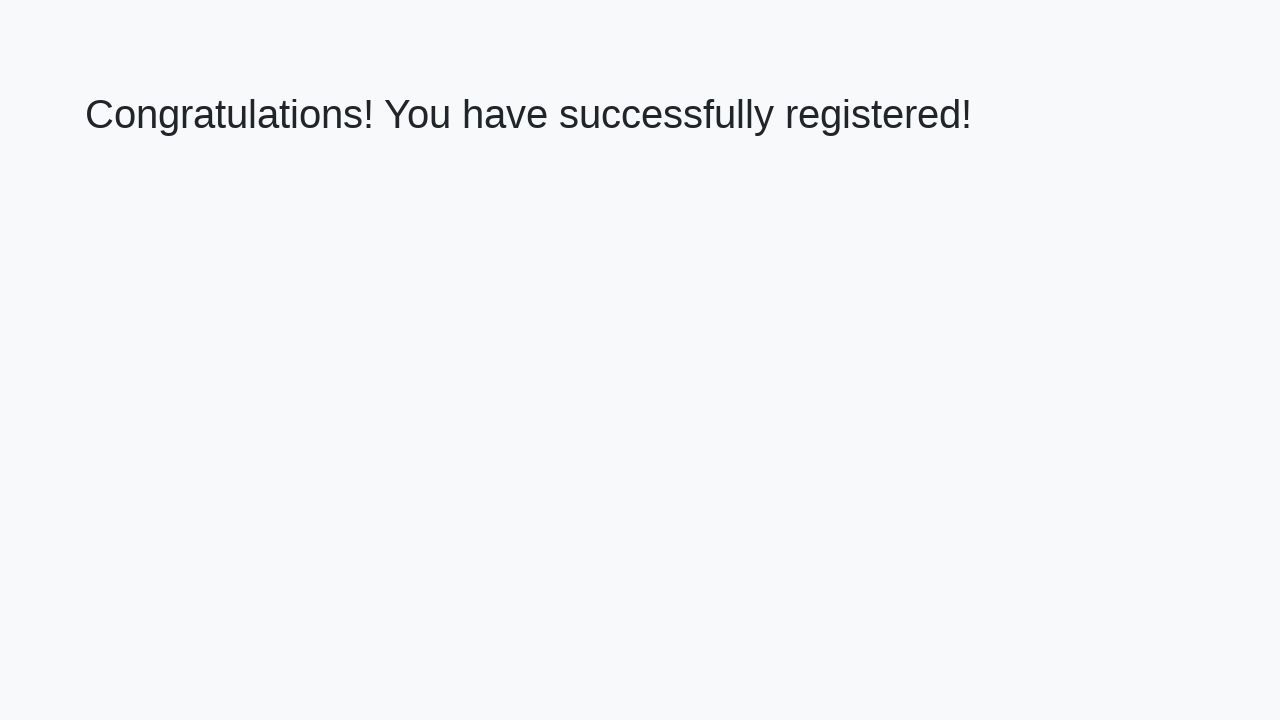

Verified success message: 'Congratulations! You have successfully registered!'
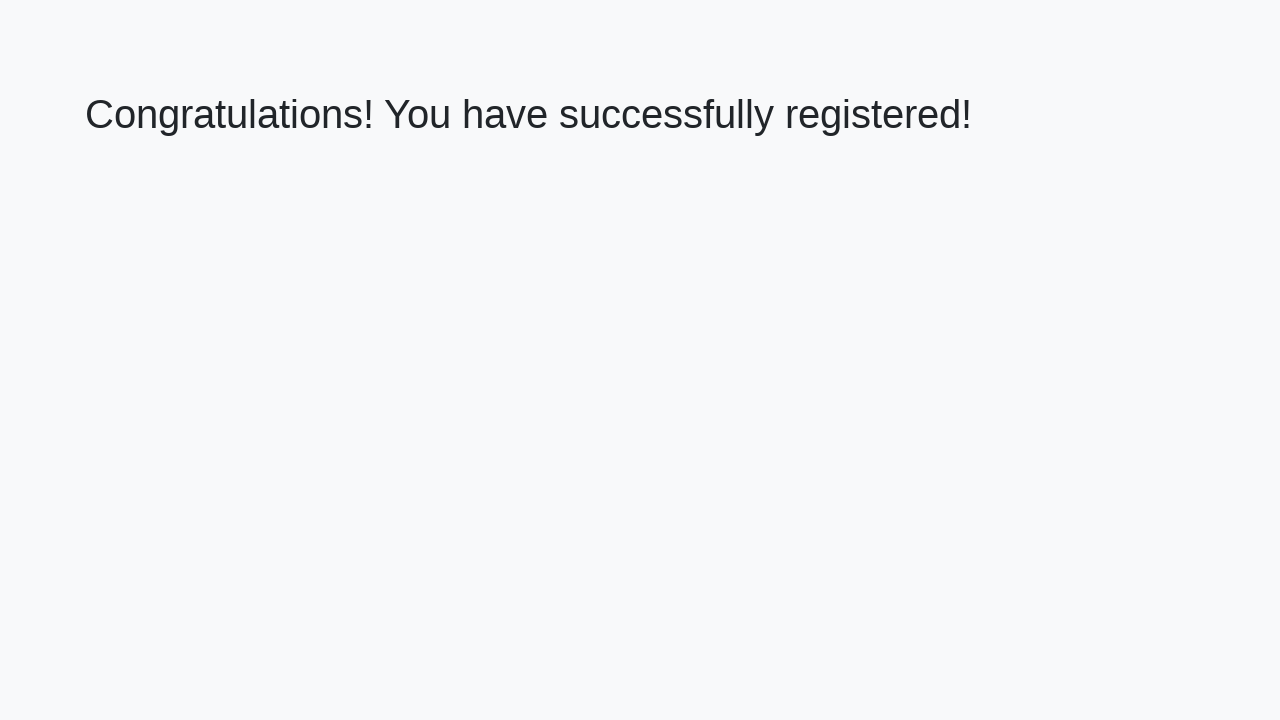

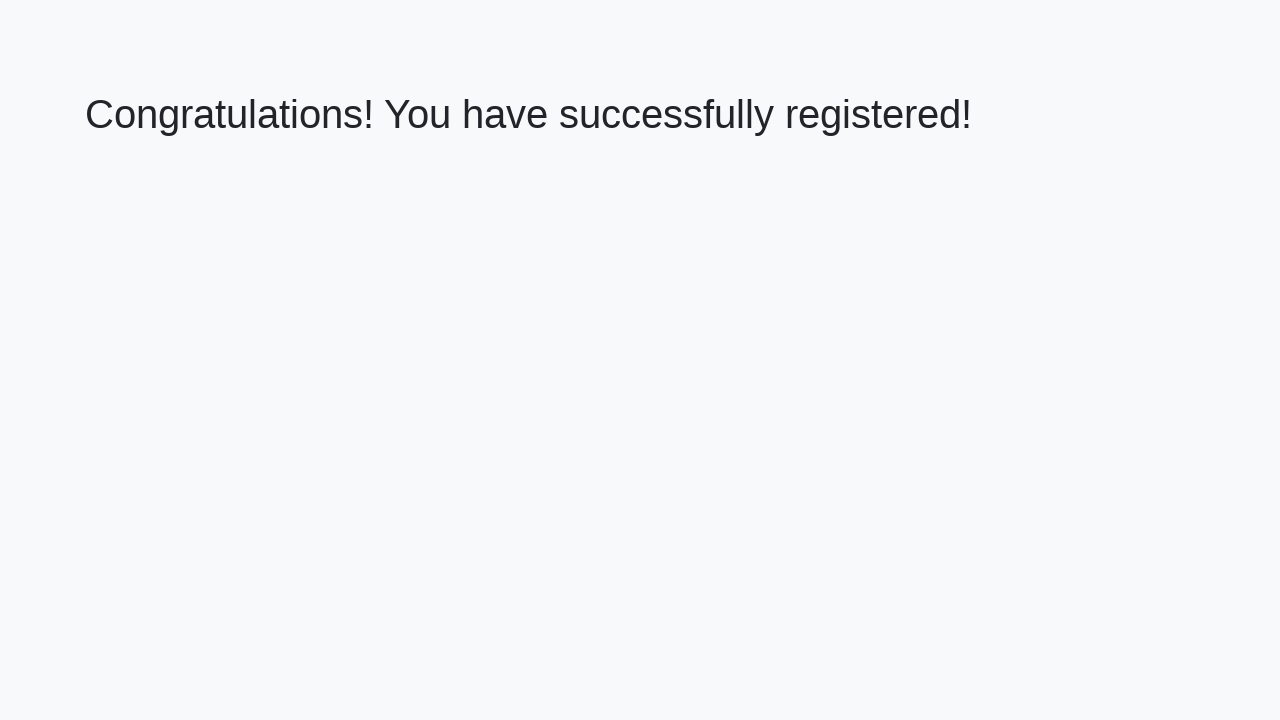